Tests that pressing Escape cancels edits to a todo item

Starting URL: https://demo.playwright.dev/todomvc

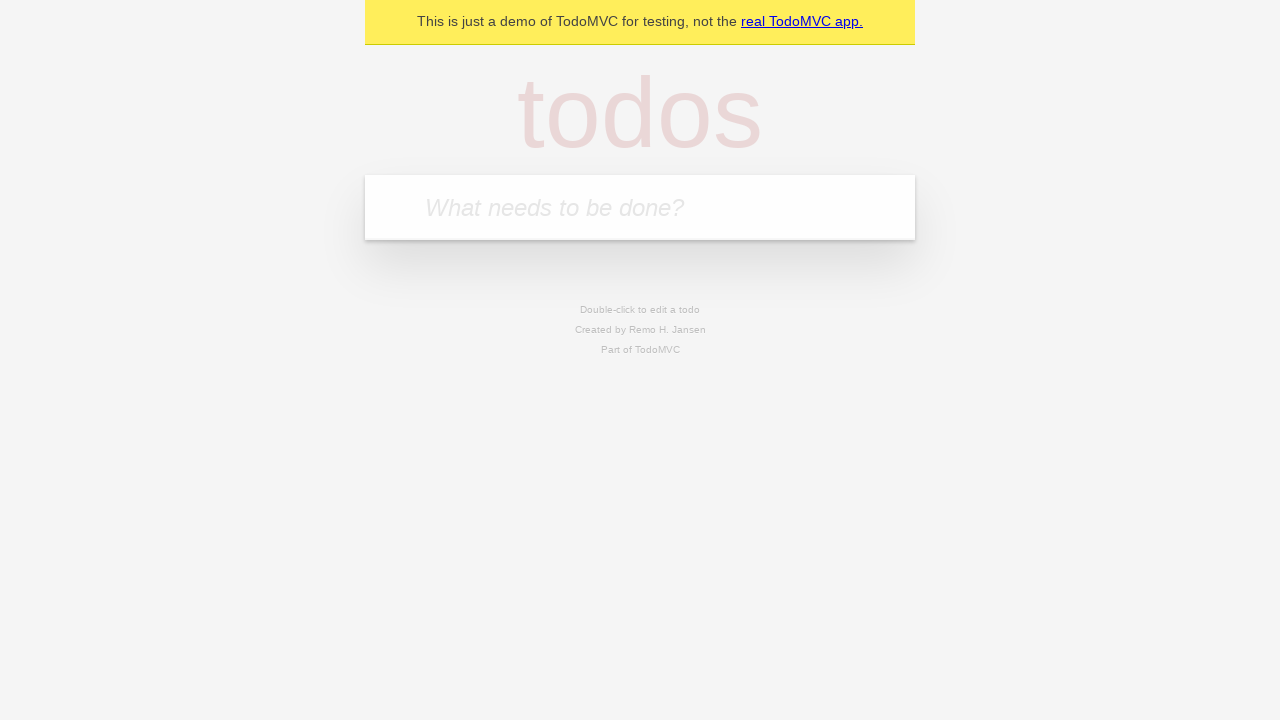

Filled new todo input with 'buy some cheese' on internal:attr=[placeholder="What needs to be done?"i]
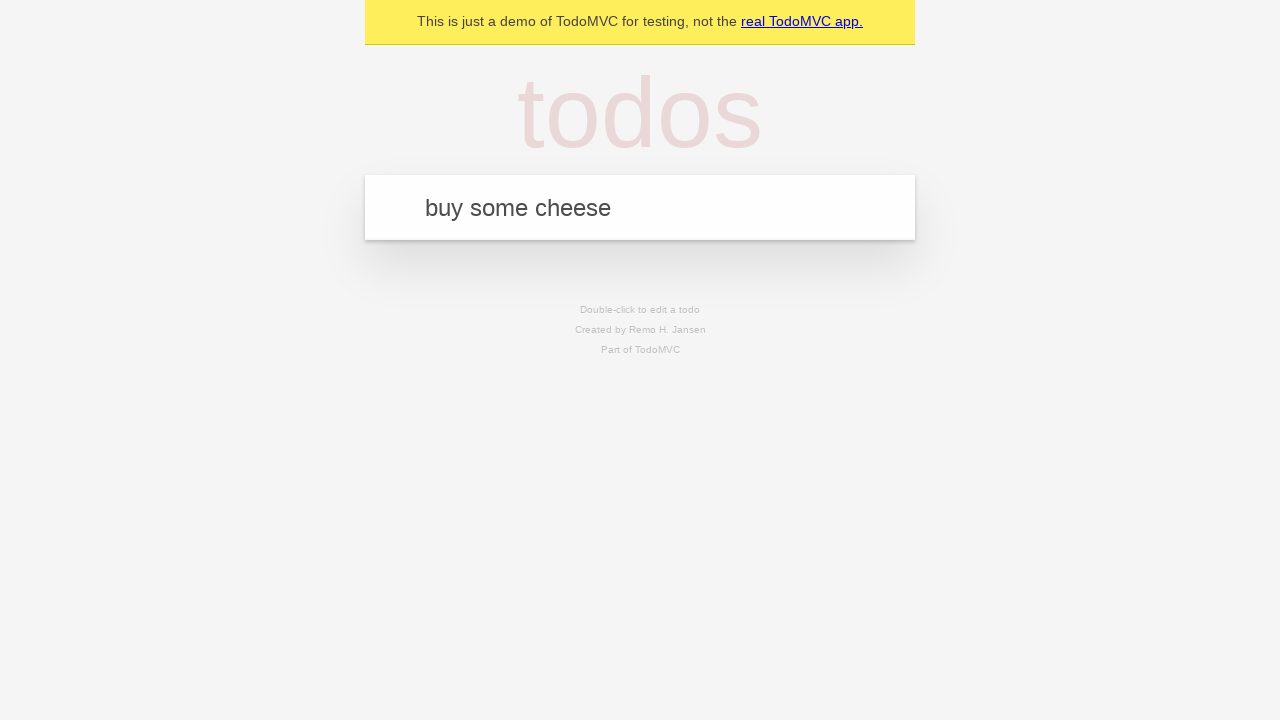

Pressed Enter to create todo 'buy some cheese' on internal:attr=[placeholder="What needs to be done?"i]
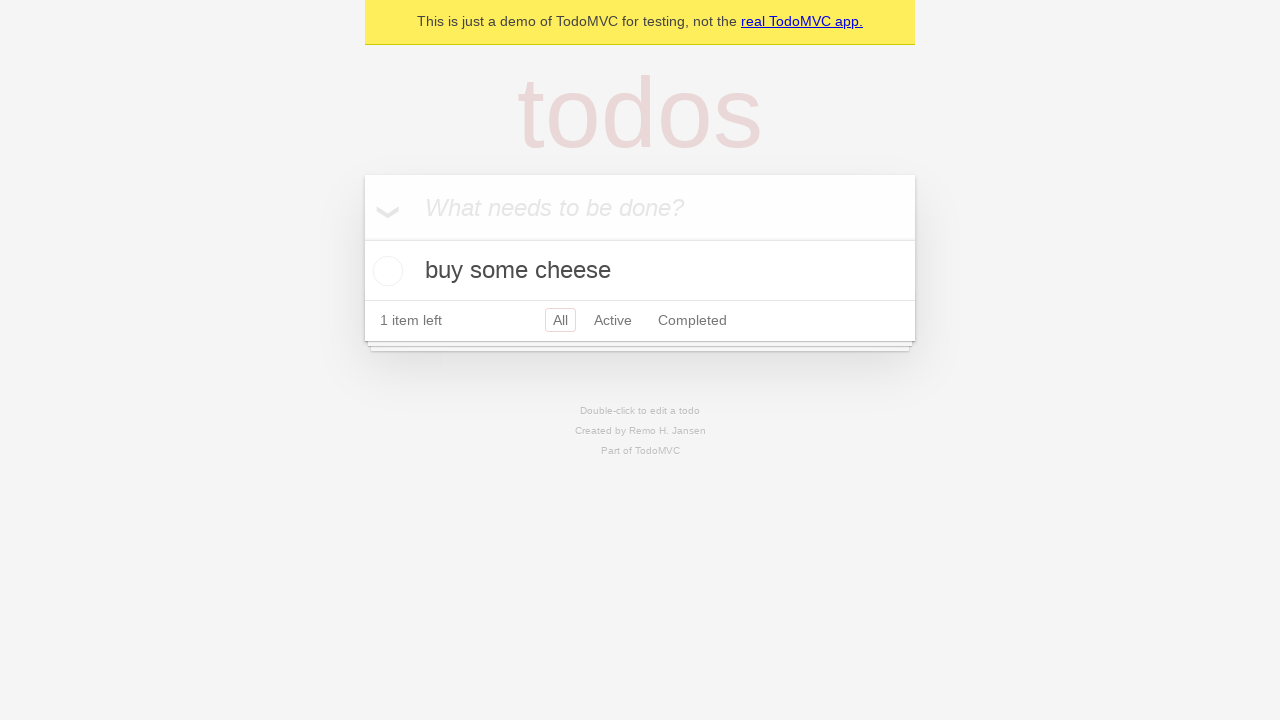

Filled new todo input with 'feed the cat' on internal:attr=[placeholder="What needs to be done?"i]
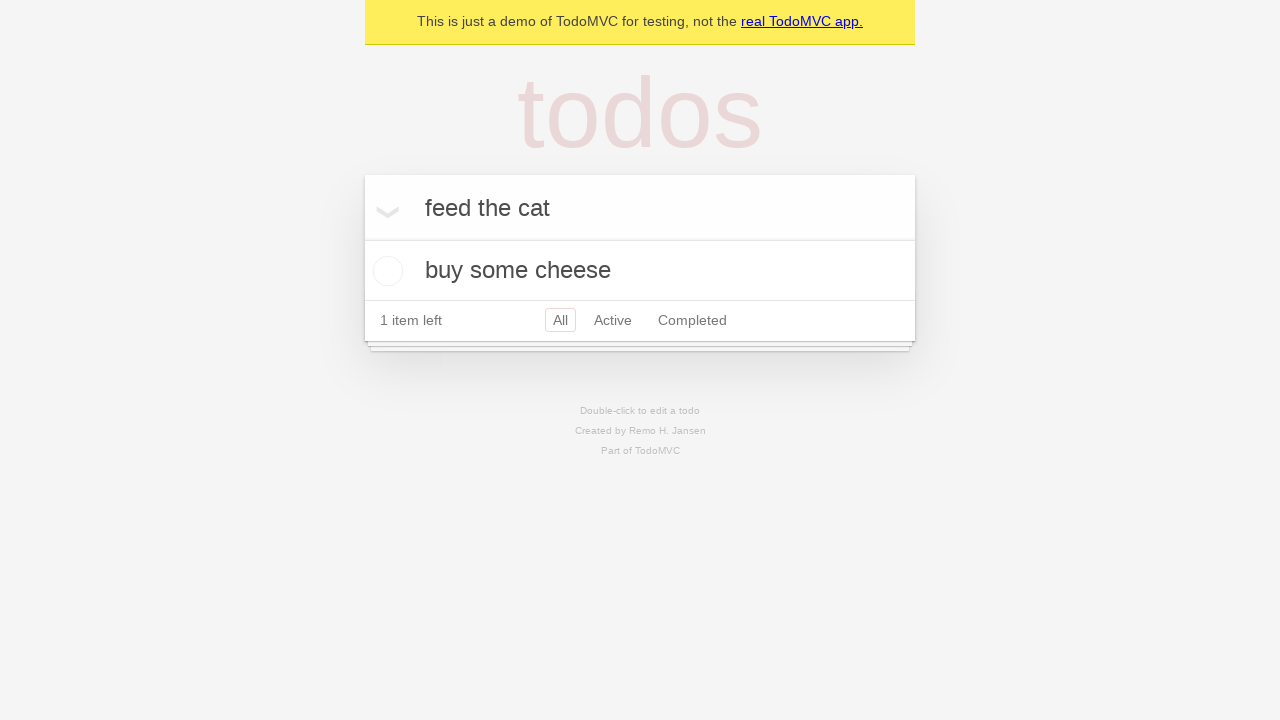

Pressed Enter to create todo 'feed the cat' on internal:attr=[placeholder="What needs to be done?"i]
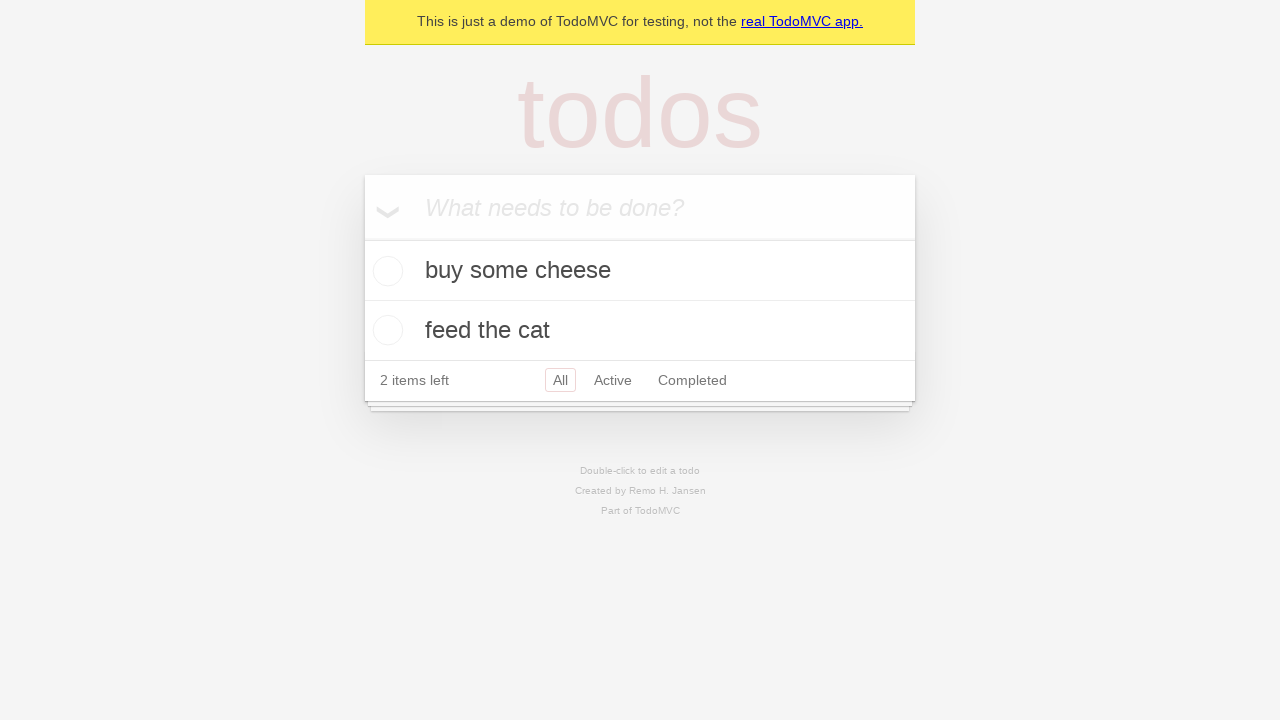

Filled new todo input with 'book a doctors appointment' on internal:attr=[placeholder="What needs to be done?"i]
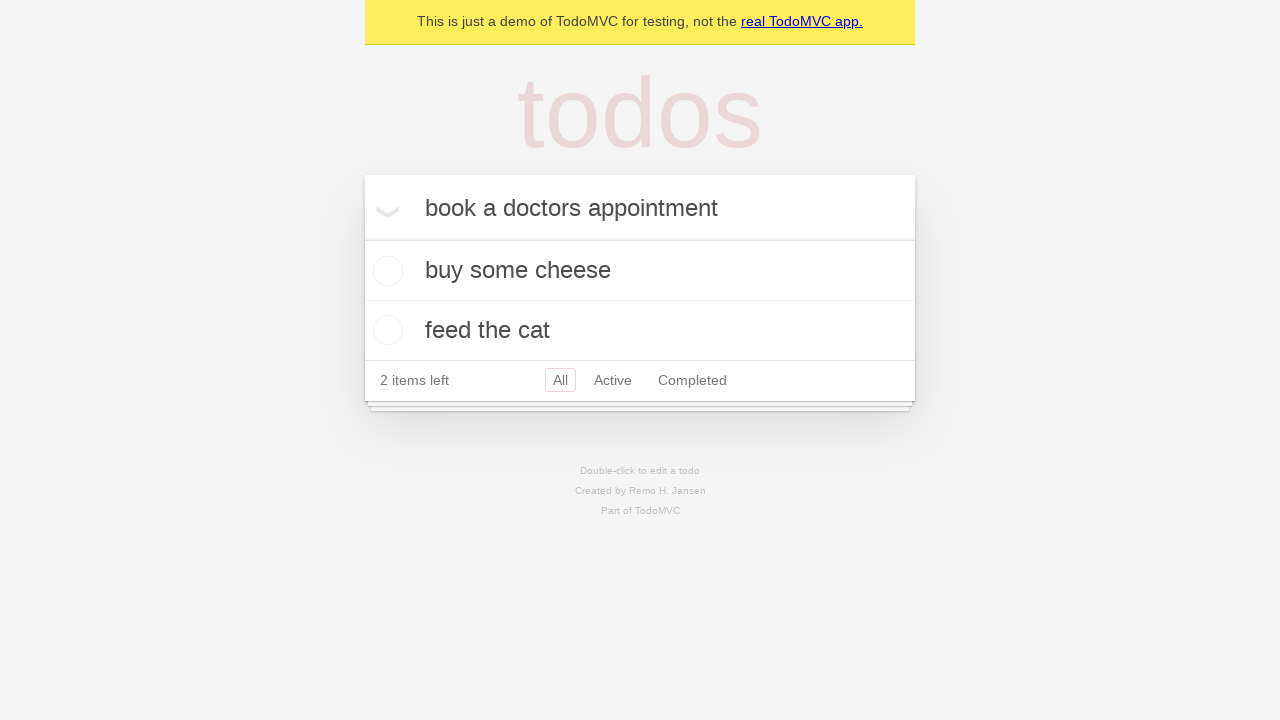

Pressed Enter to create todo 'book a doctors appointment' on internal:attr=[placeholder="What needs to be done?"i]
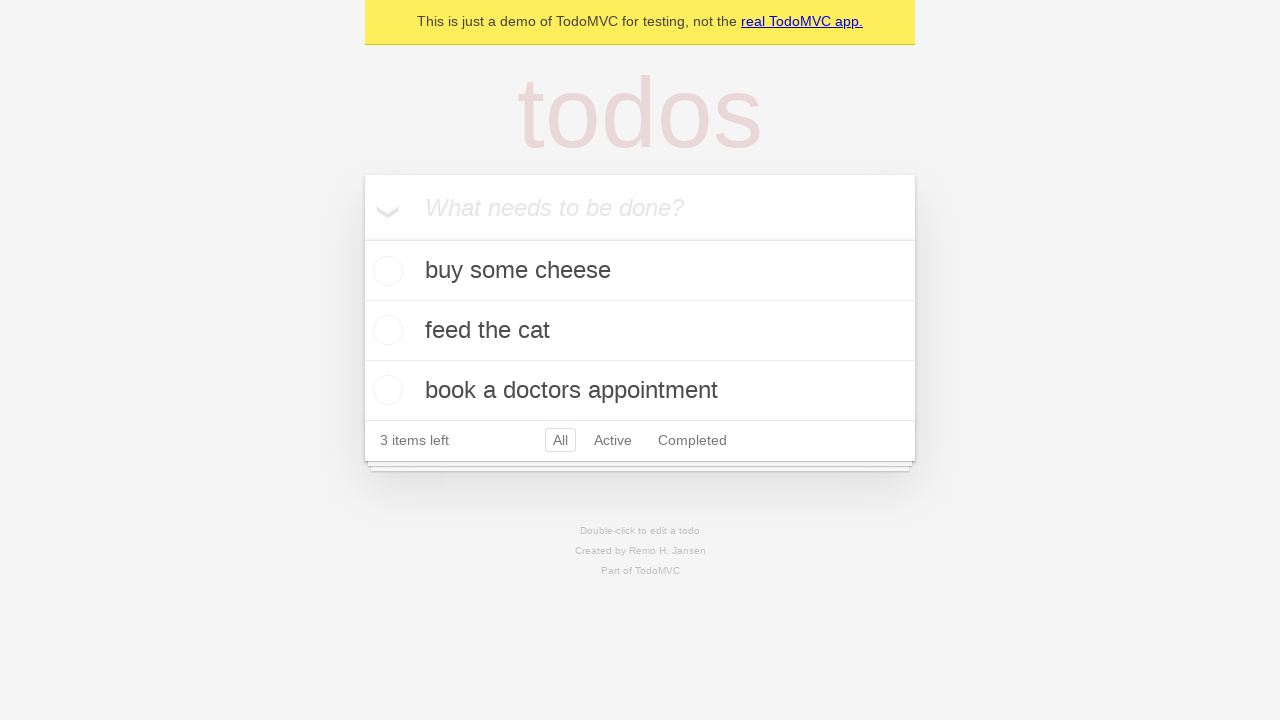

Double-clicked second todo item to enter edit mode at (640, 331) on internal:testid=[data-testid="todo-item"s] >> nth=1
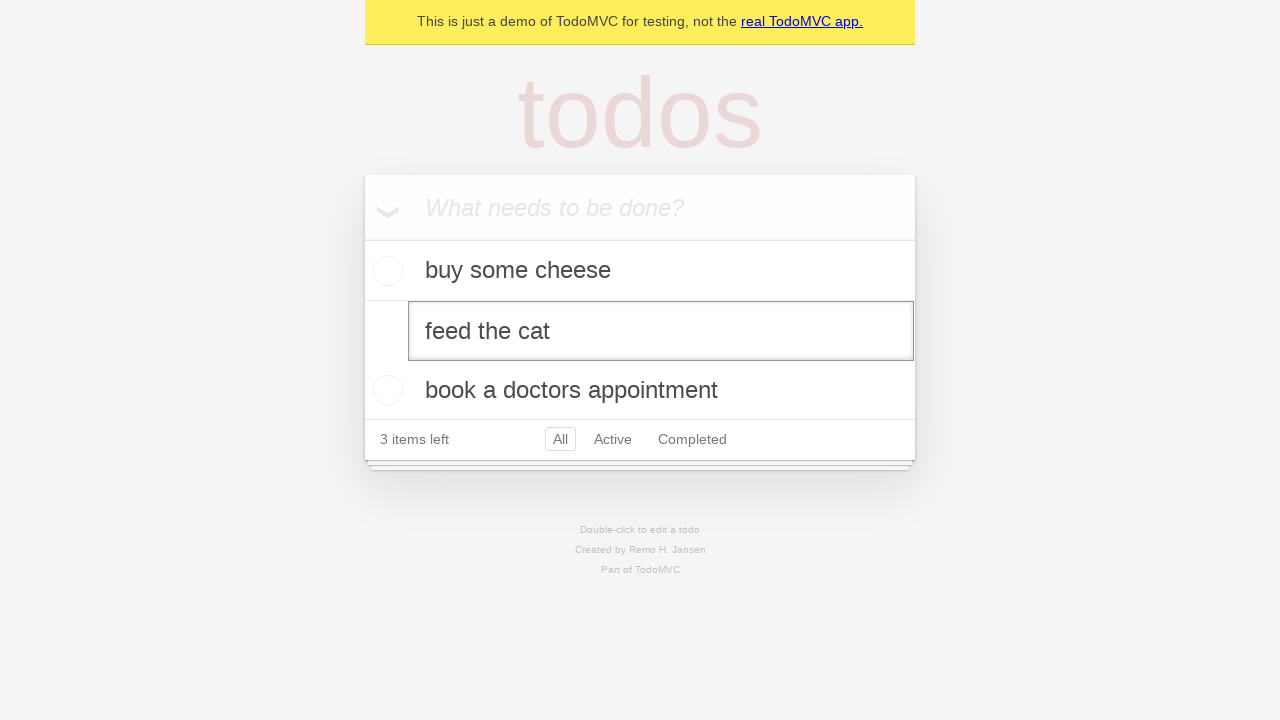

Filled edit input with 'buy some sausages' on internal:testid=[data-testid="todo-item"s] >> nth=1 >> internal:role=textbox[nam
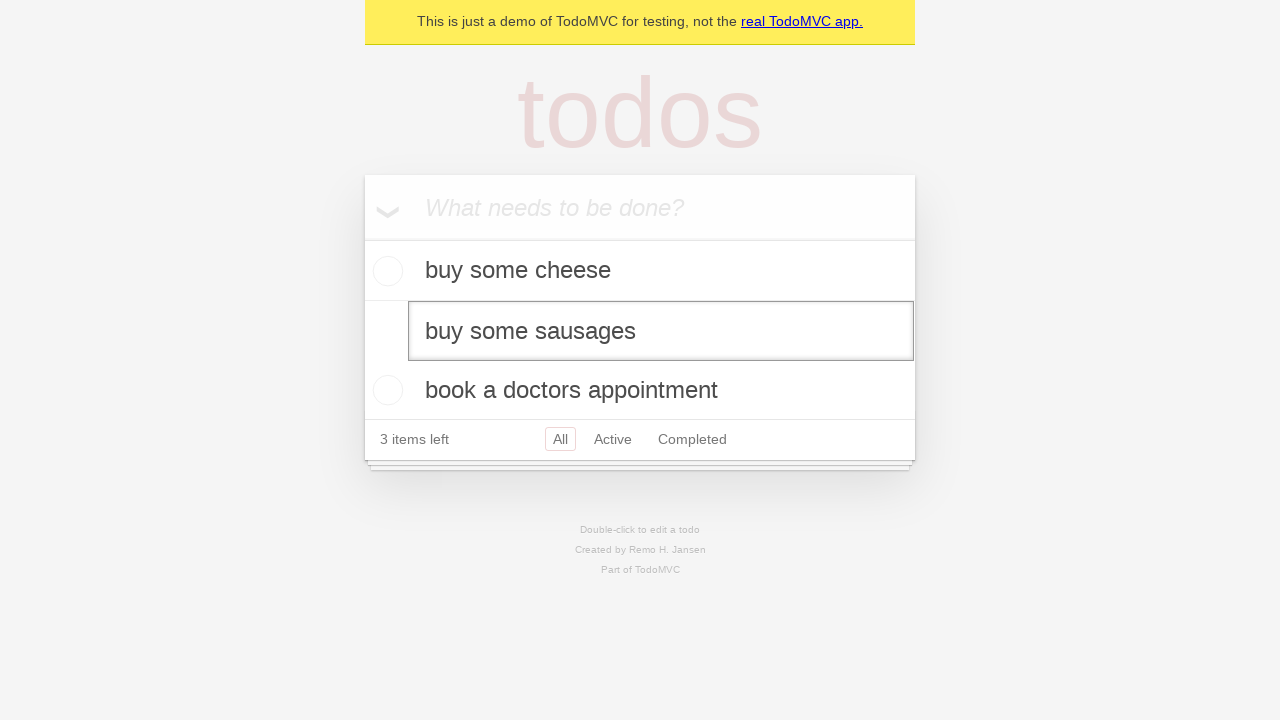

Pressed Escape to cancel todo edit on internal:testid=[data-testid="todo-item"s] >> nth=1 >> internal:role=textbox[nam
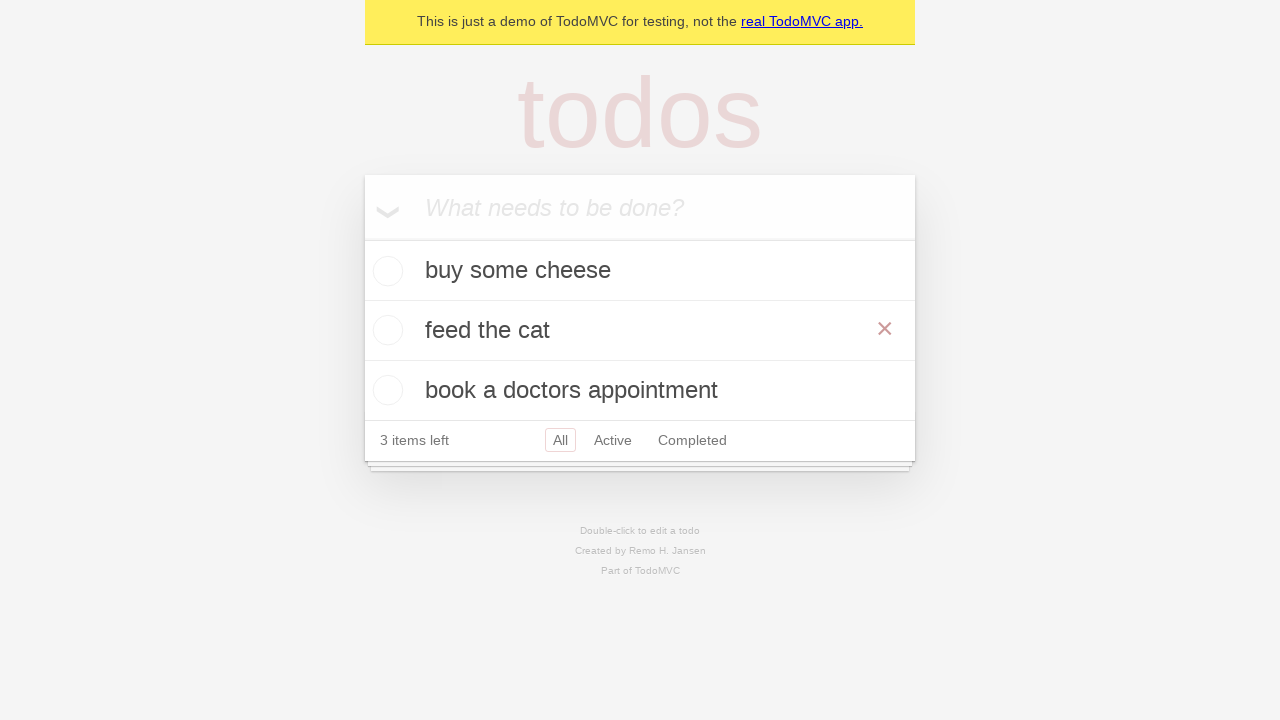

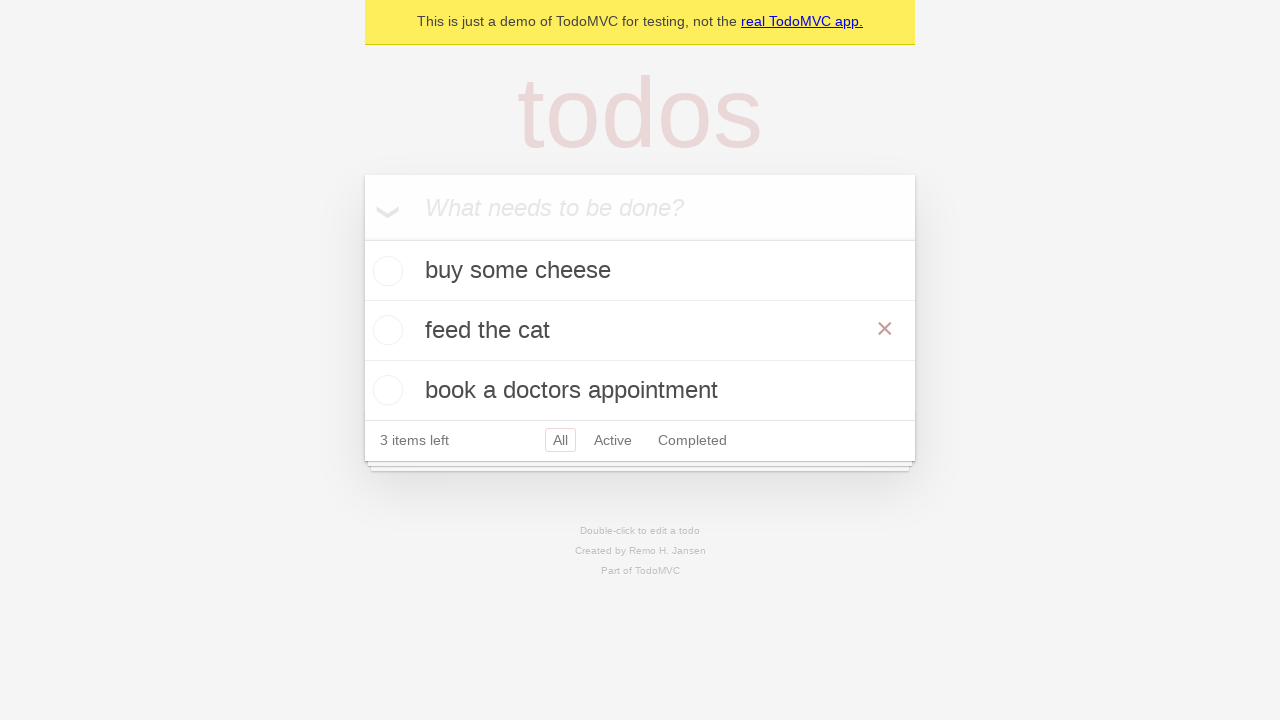